Verifies that the YouTube logo image is visible on the page

Starting URL: https://www.youtube.com

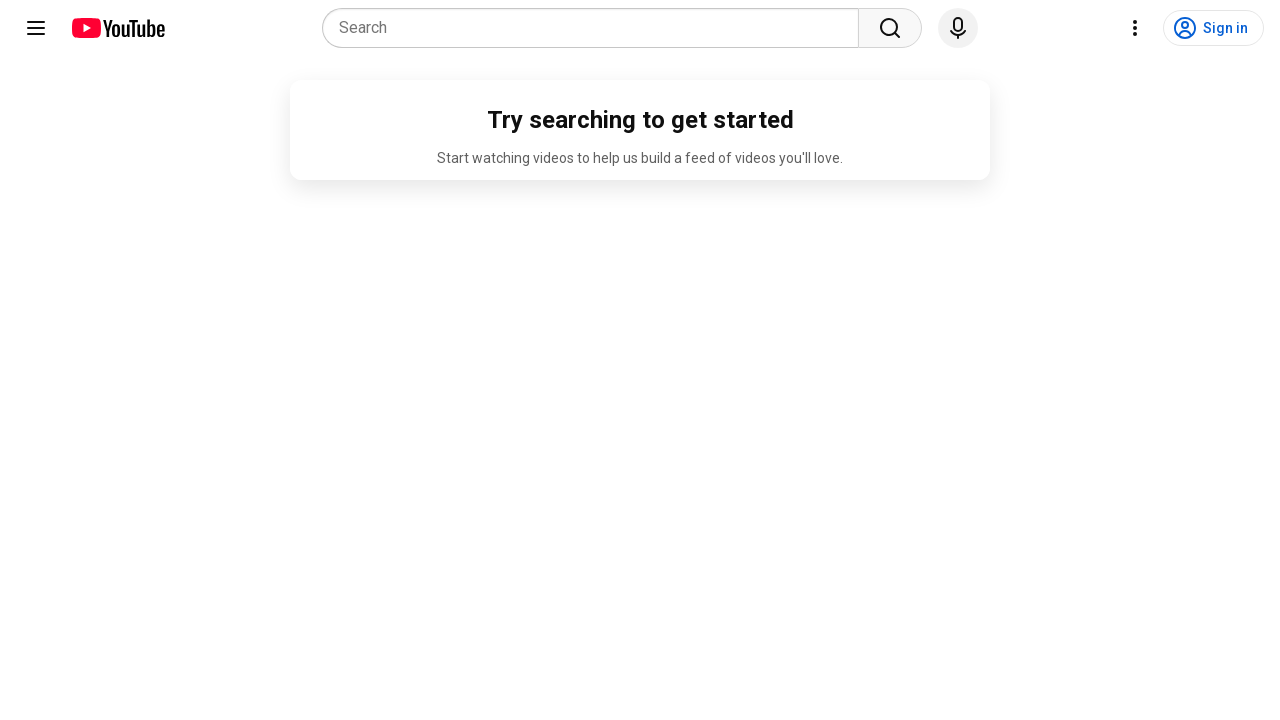

Navigated to YouTube home page
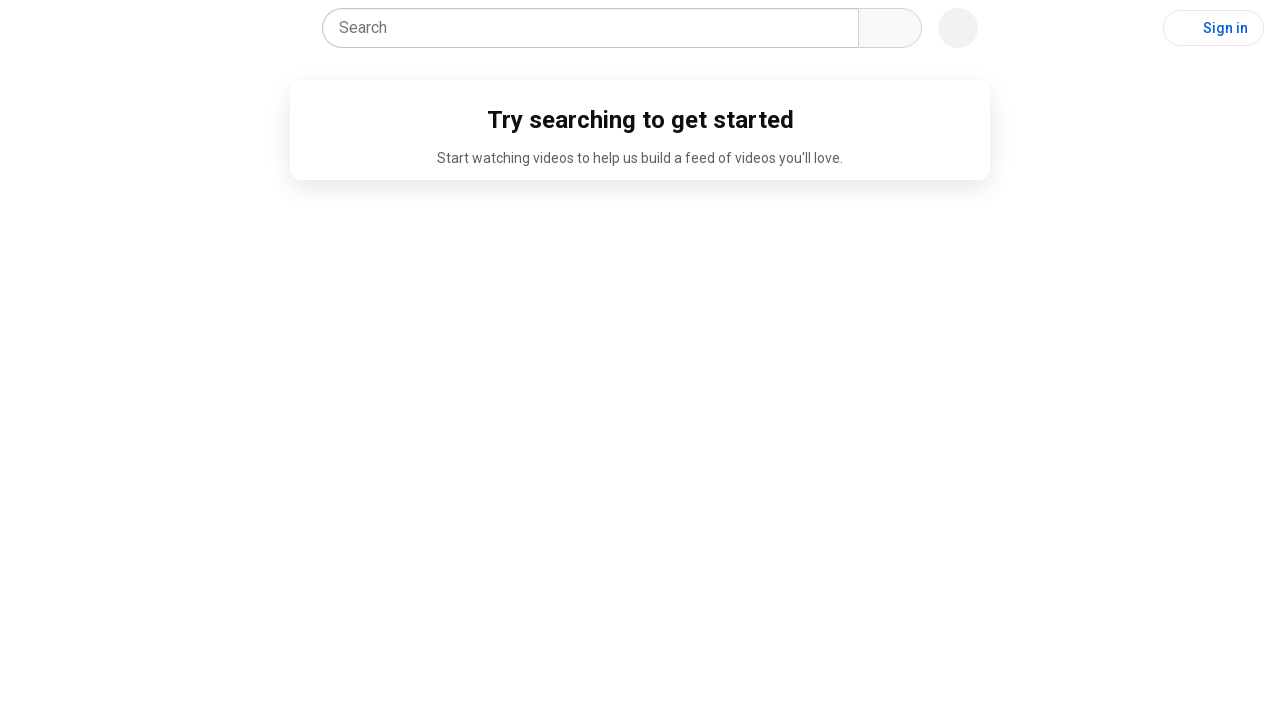

Located YouTube logo element
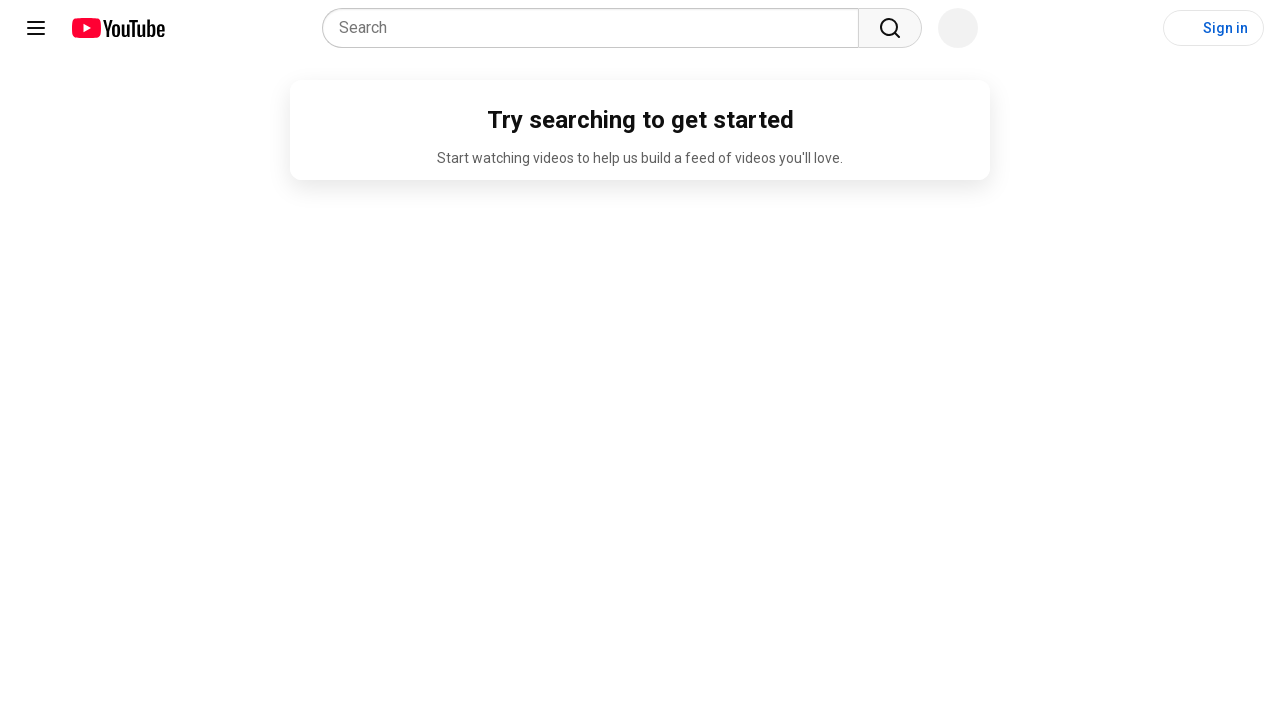

Verified YouTube logo is visible on the page
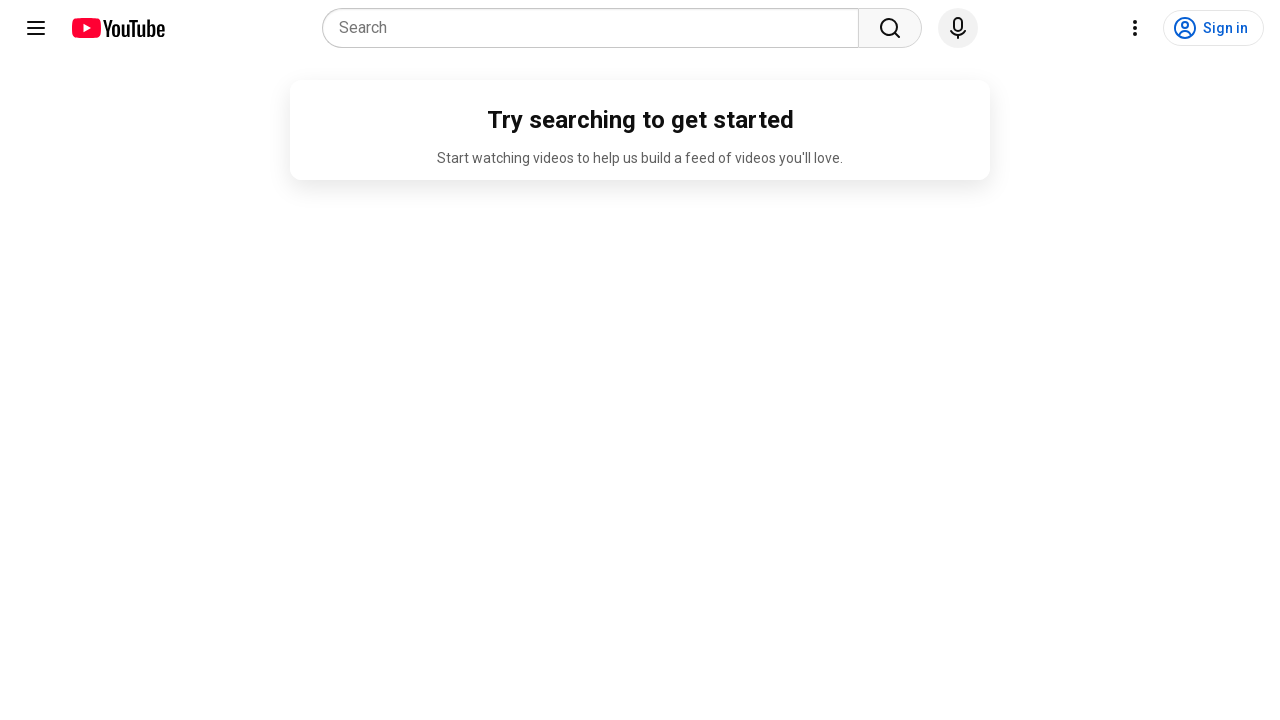

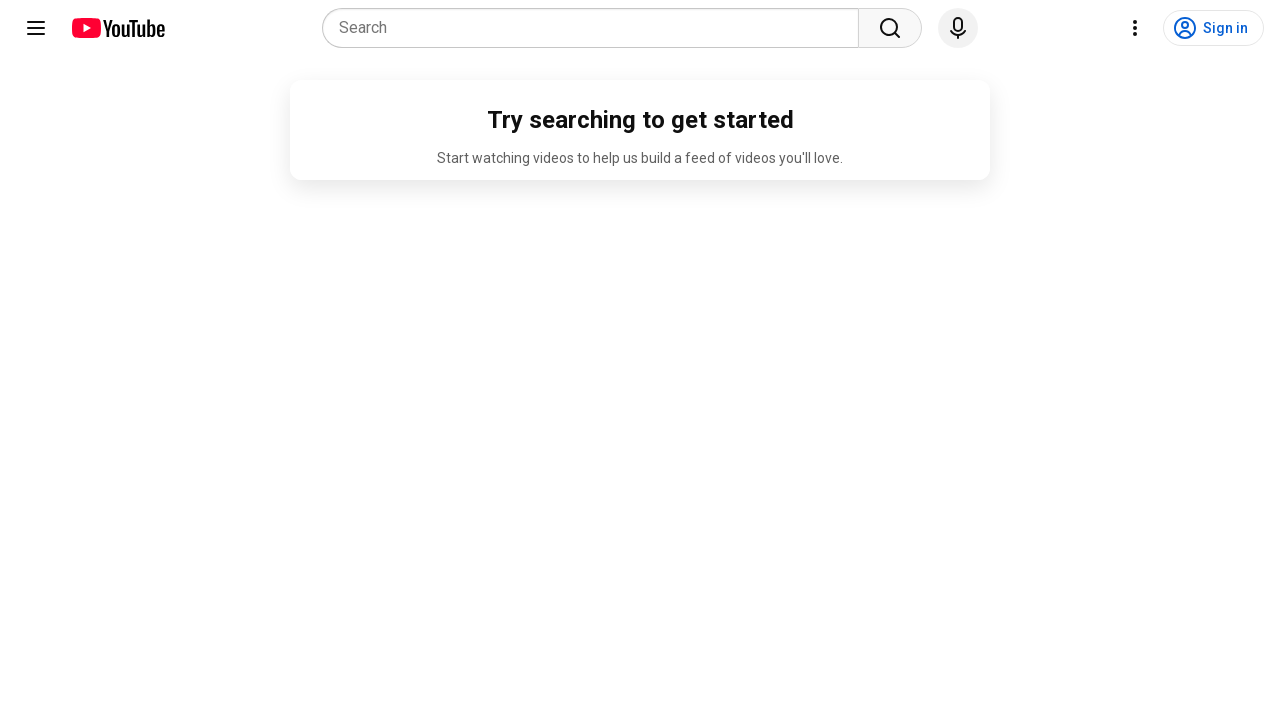